Tests the key presses functionality by navigating to the key presses page and typing a character in the input field.

Starting URL: https://the-internet.herokuapp.com

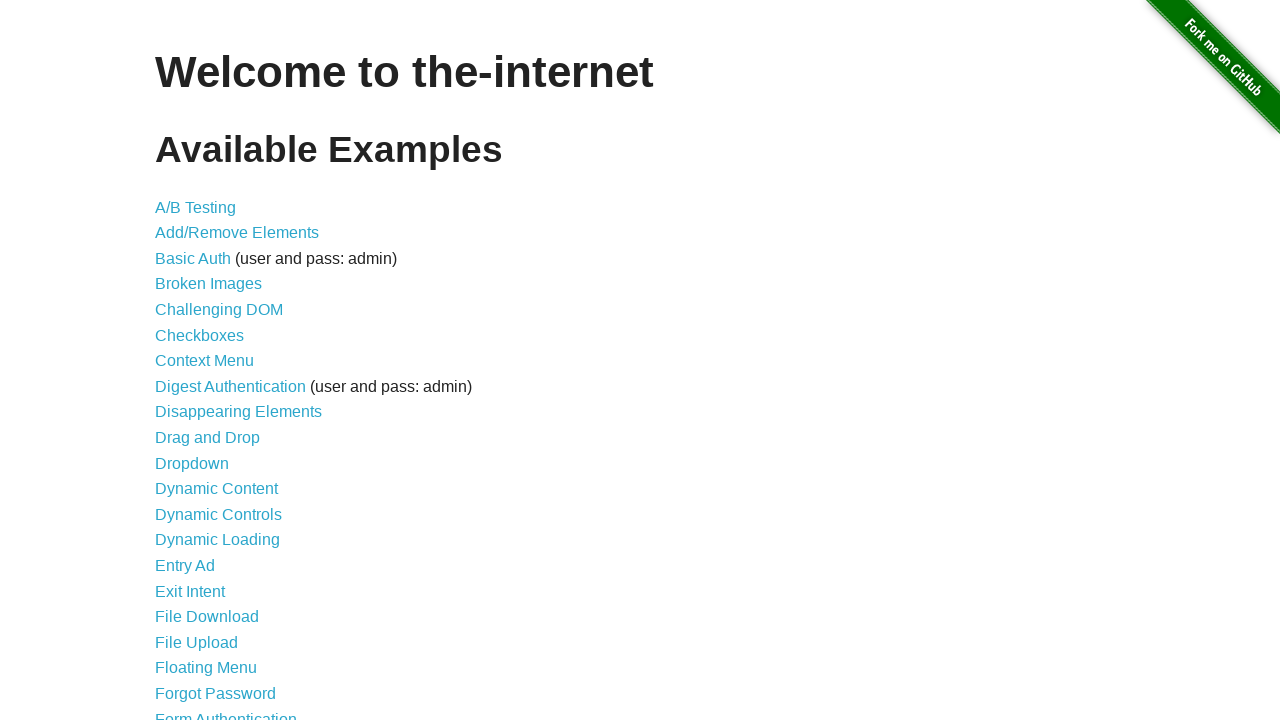

Clicked on Key Presses link at (200, 360) on text=Key Presses
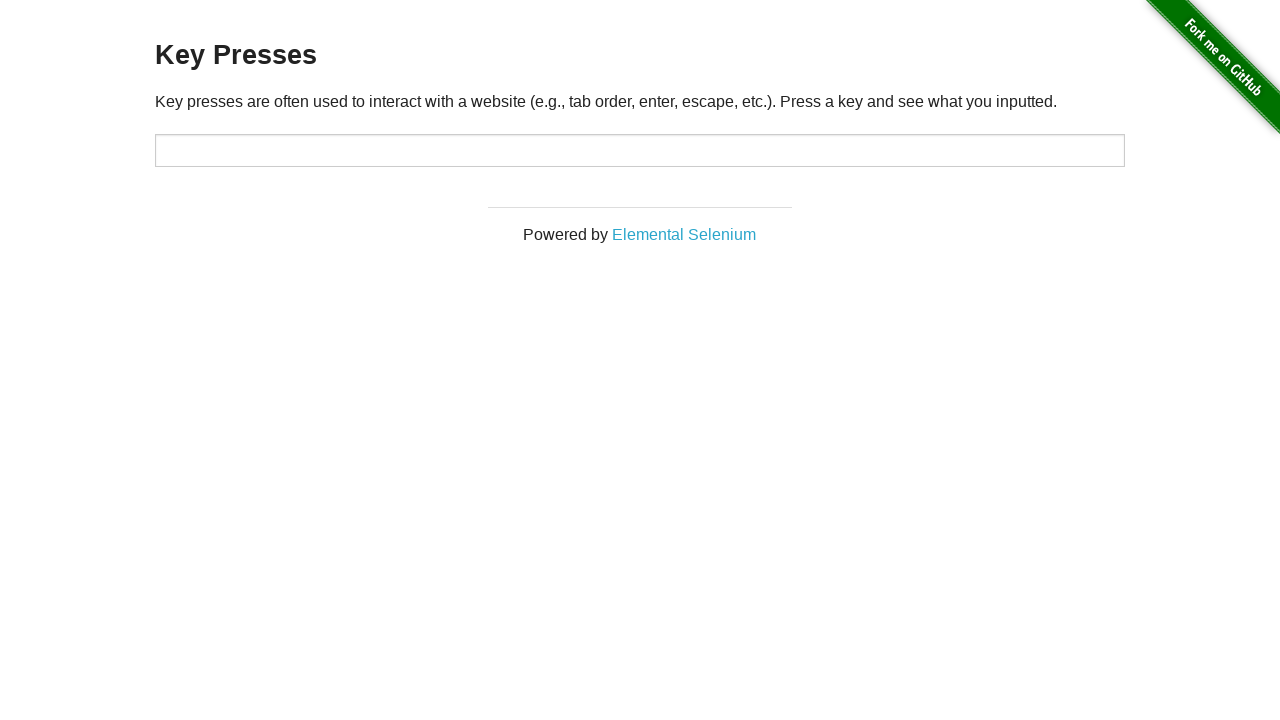

Typed character 'h' in the target input field on #target
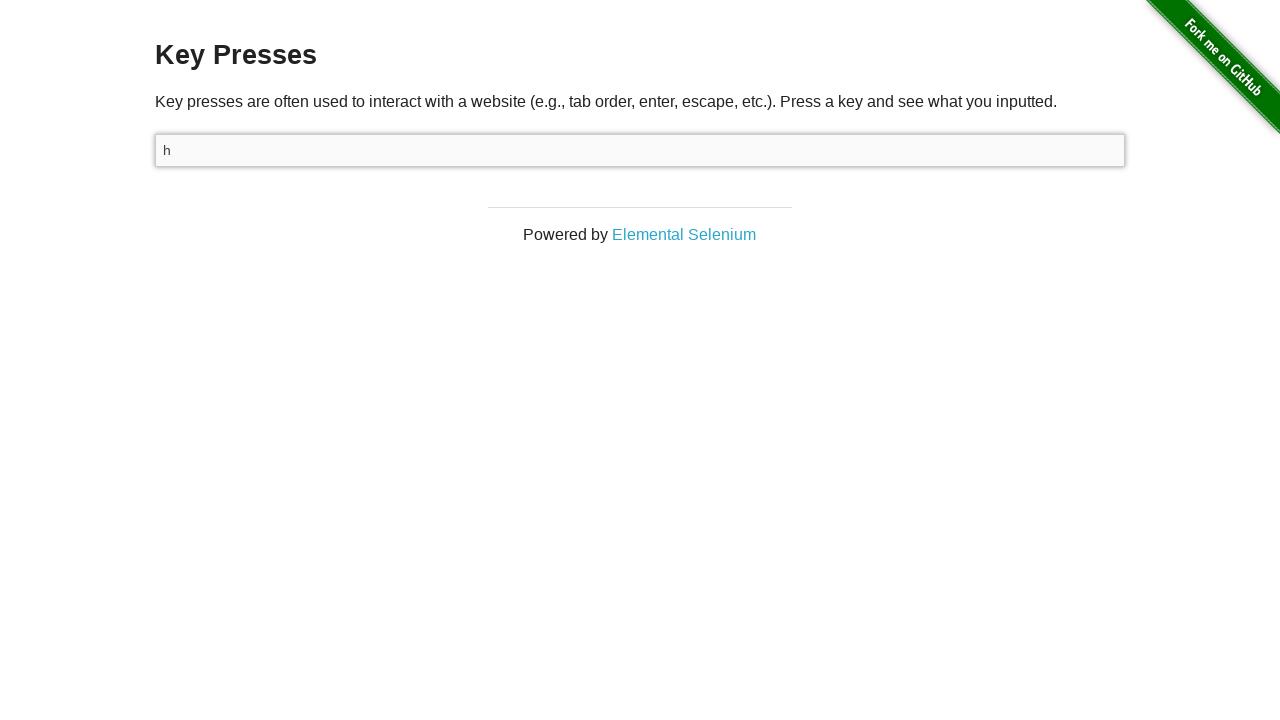

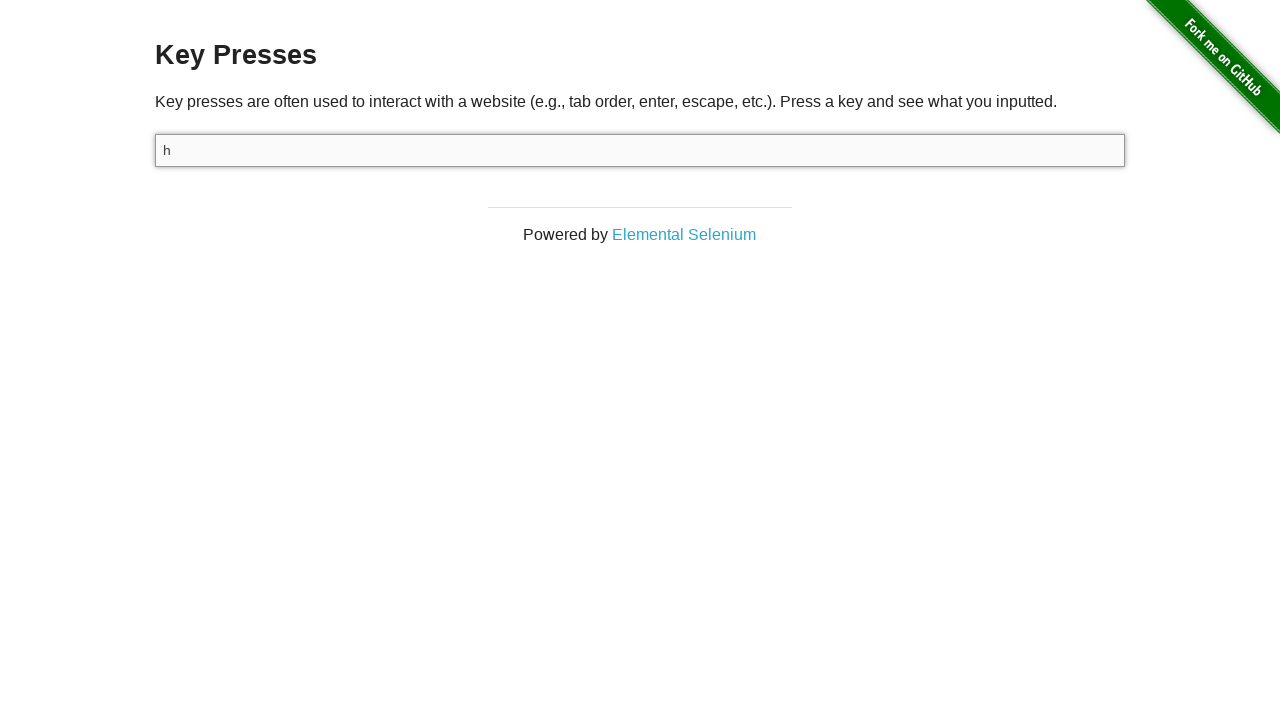